Tests navigation to the blog section of the Anh Tester website by clicking on the blog link

Starting URL: https://anhtester.com

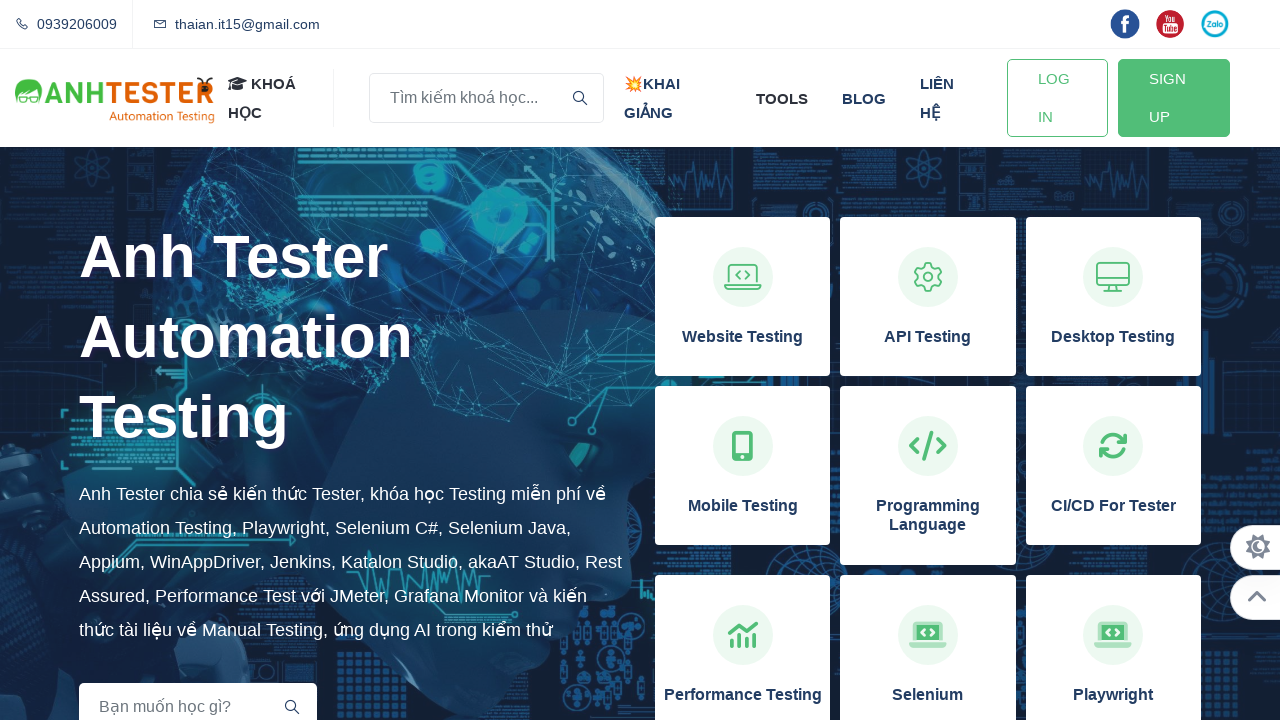

Clicked on the blog link at (864, 98) on xpath=//a[normalize-space()='blog']
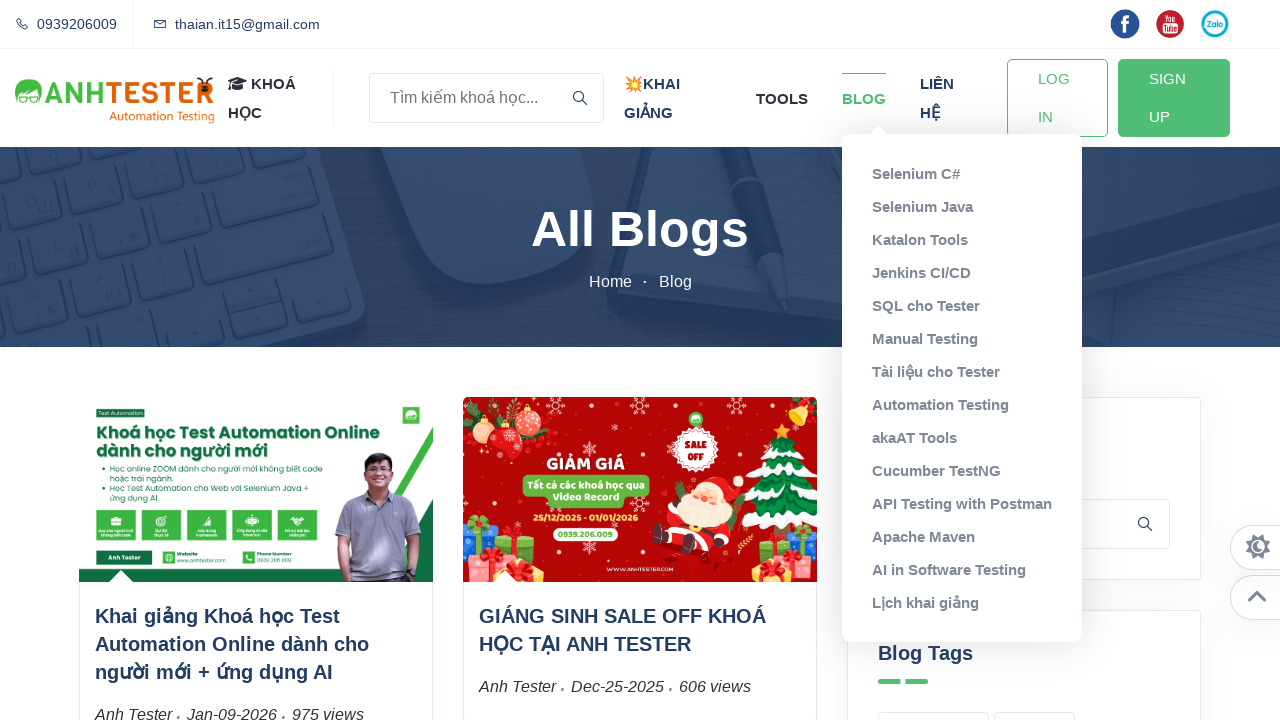

Blog page loaded successfully
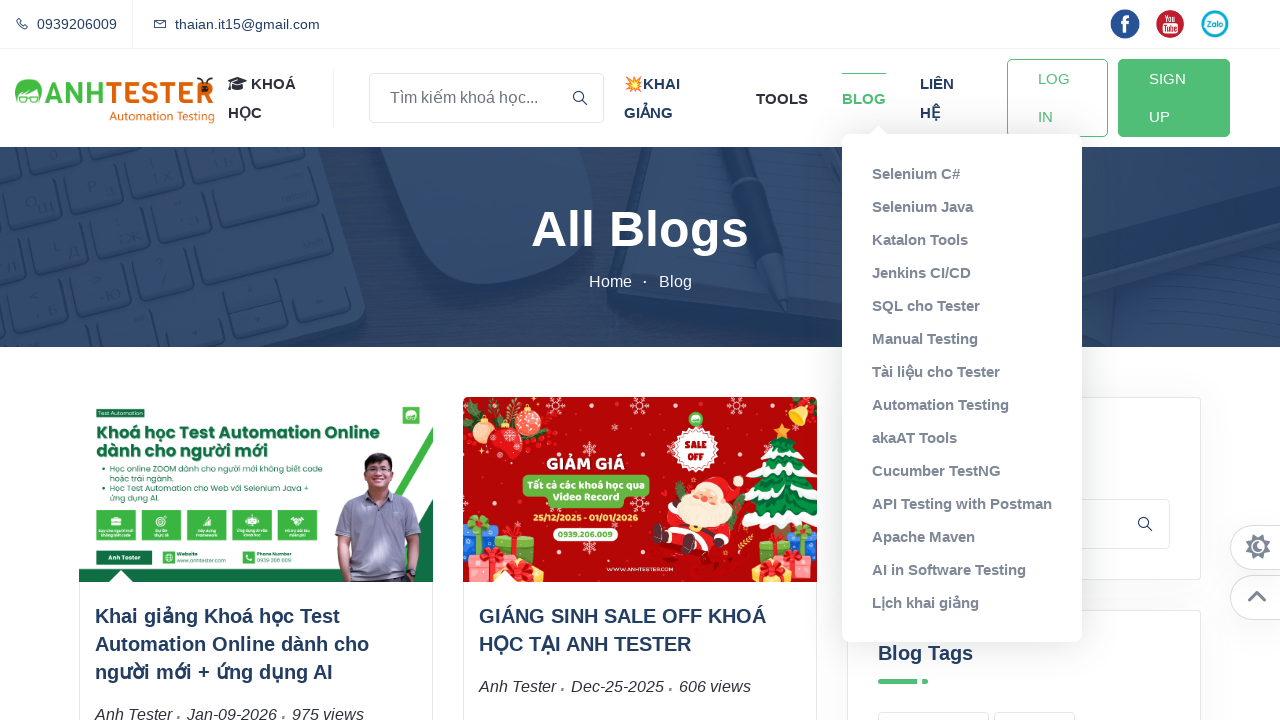

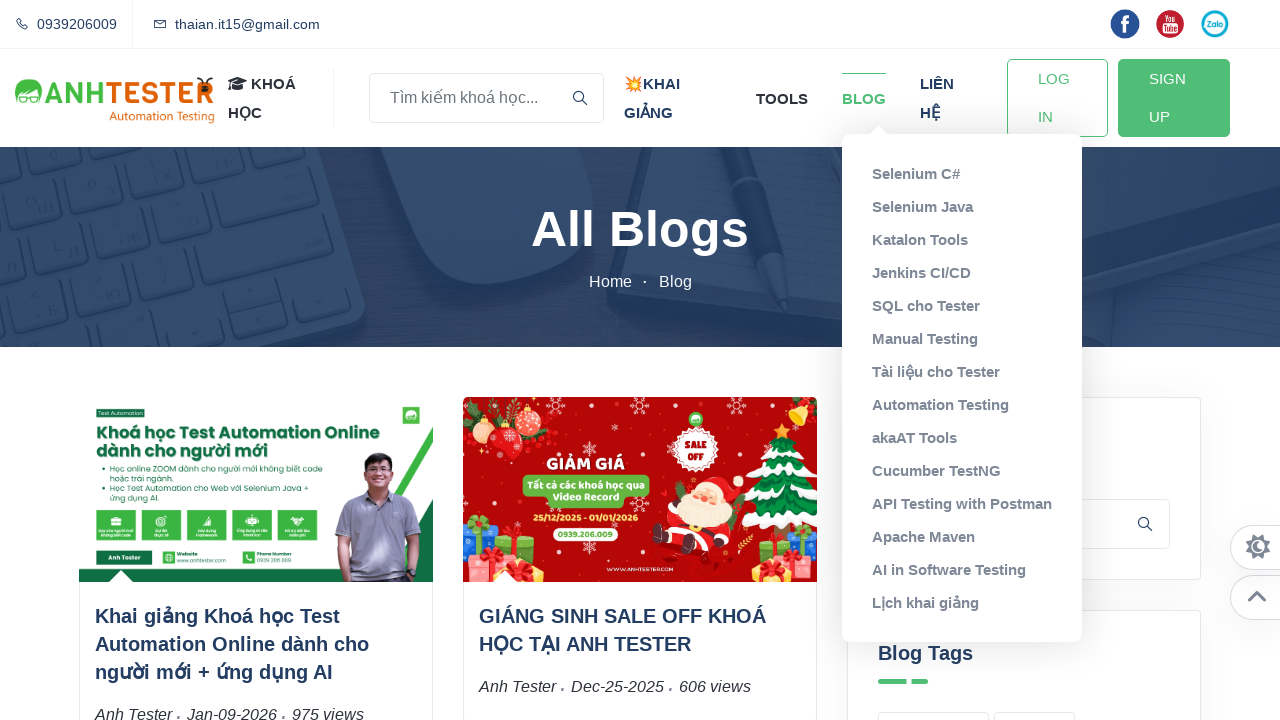